Tests checkbox handling by finding all checkboxes with a specific name, iterating through them, and clicking the one with id "code"

Starting URL: http://seleniumpractise.blogspot.in/2016/08/how-to-automate-radio-button-in.html

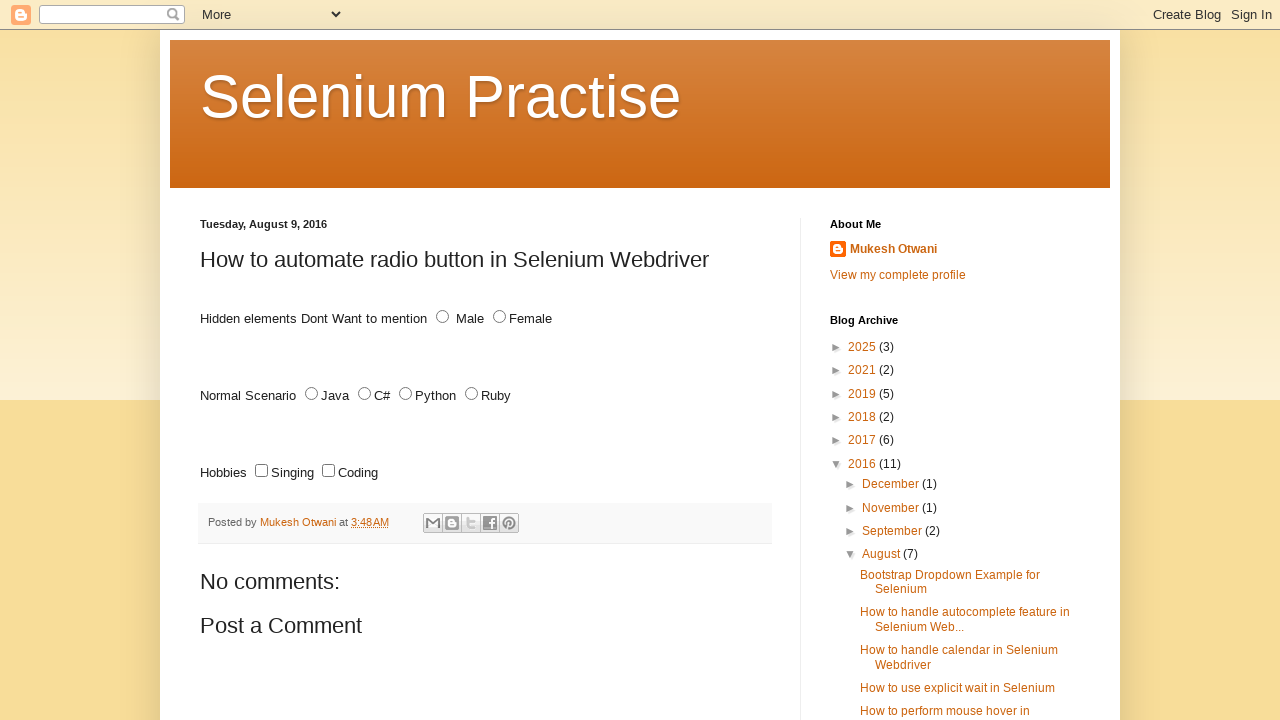

Navigated to checkbox practice page
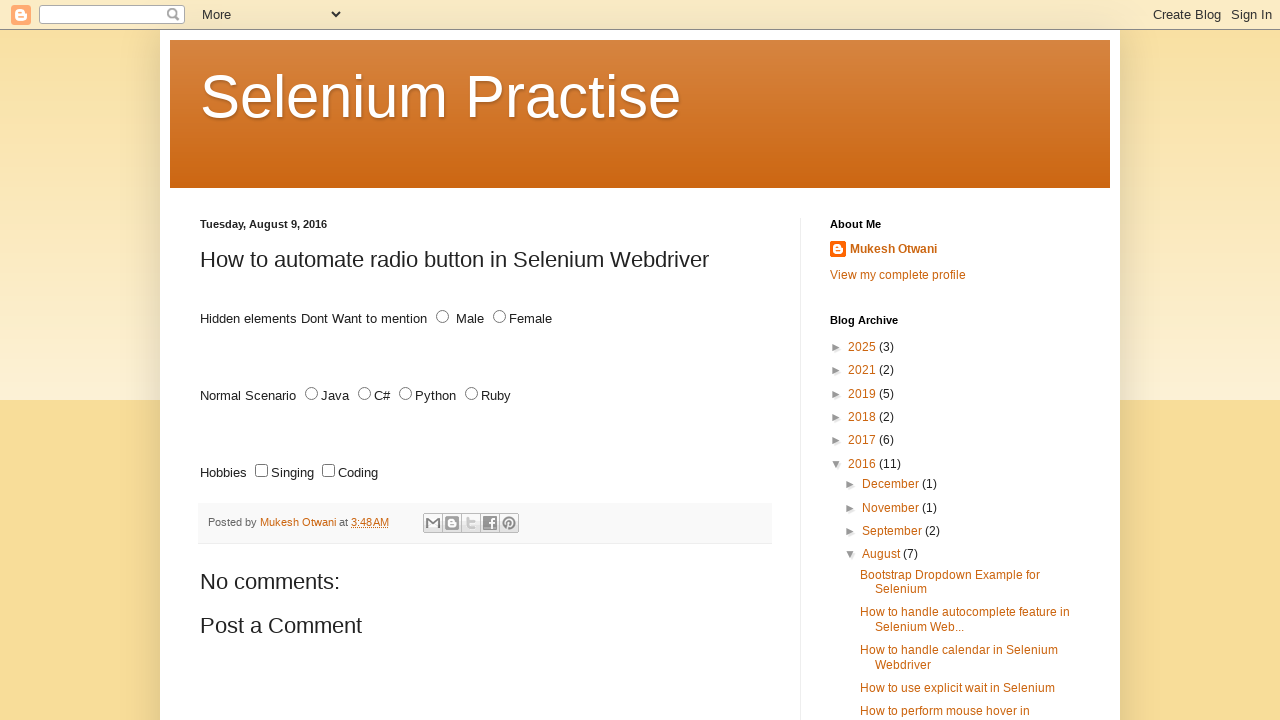

Located all checkboxes with name='lang' and type='checkbox'
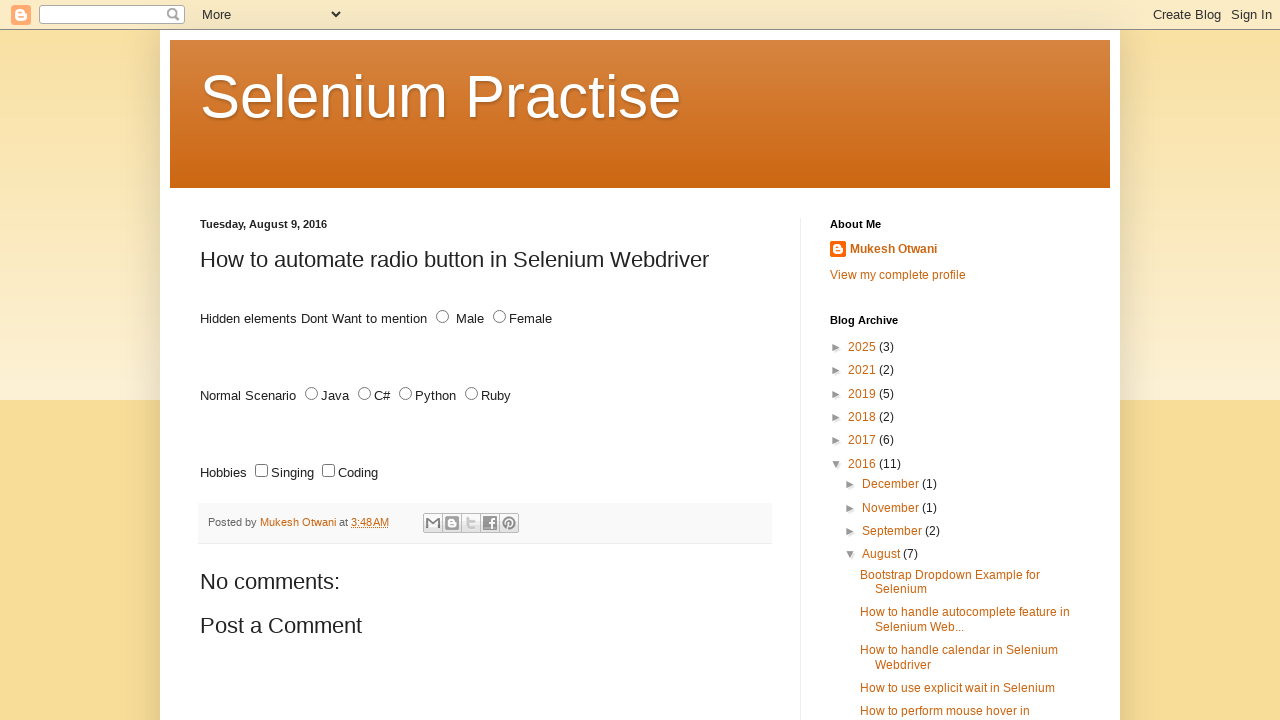

Retrieved id attribute from checkbox: sing
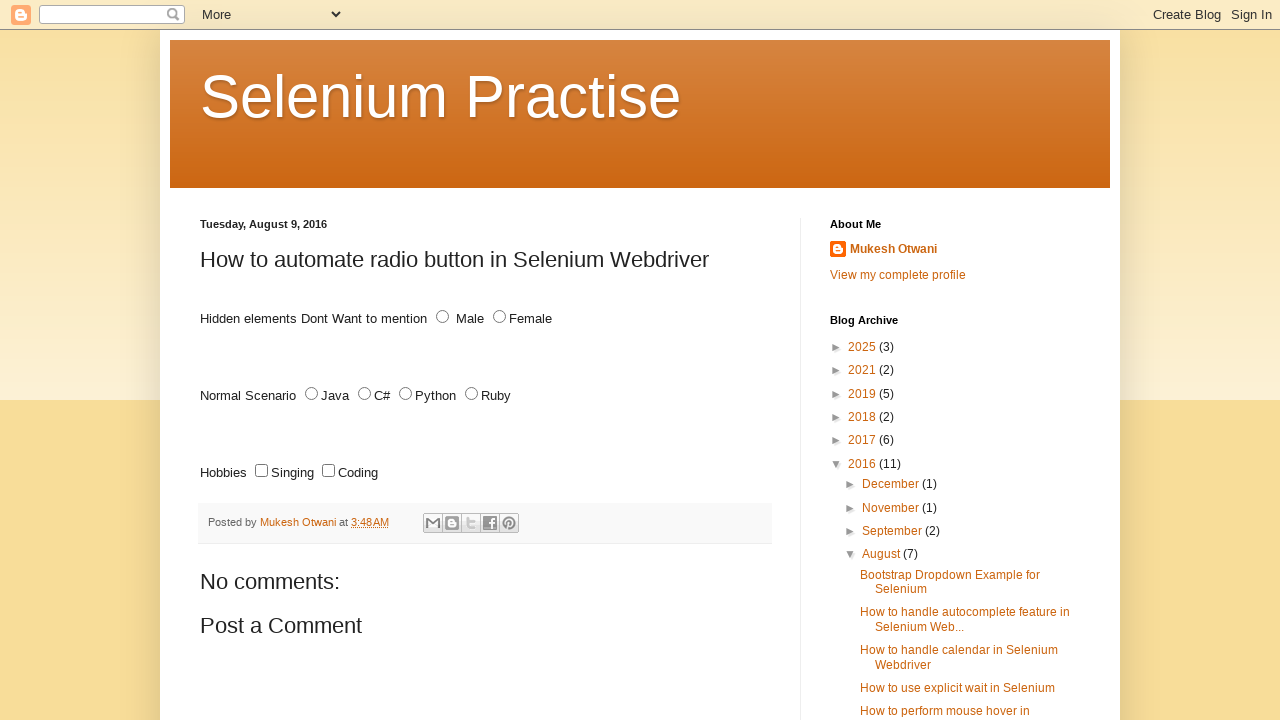

Retrieved id attribute from checkbox: code
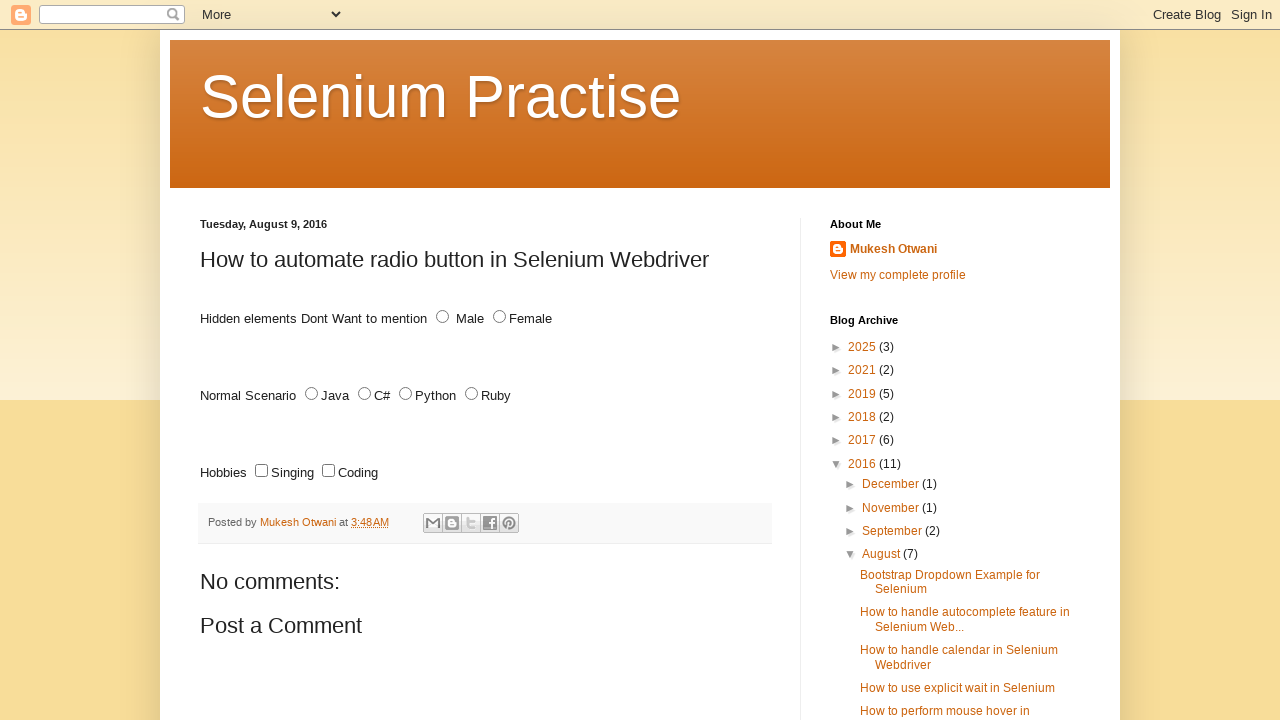

Clicked checkbox with id='code' at (328, 471) on xpath=//input[@name='lang' and @type='checkbox'] >> nth=1
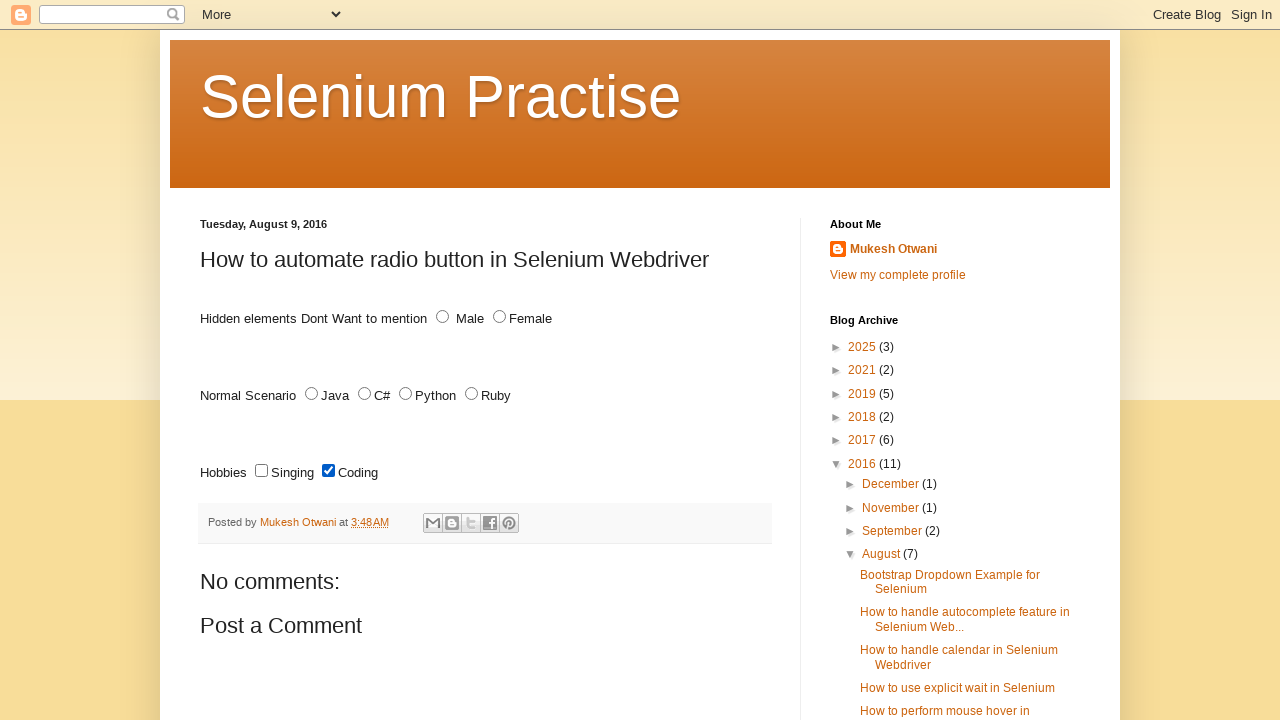

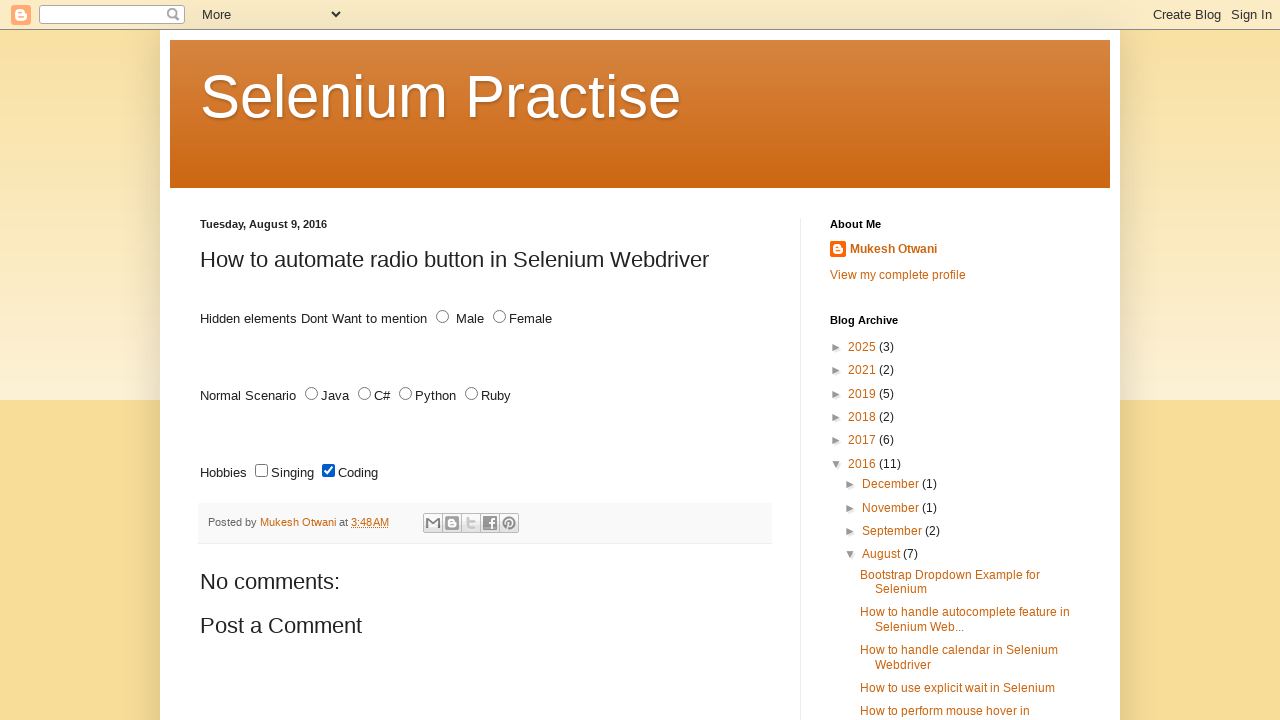